Tests dropdown selection functionality by reading two numbers from the page, calculating their sum, selecting the sum value from a dropdown menu, and submitting the form.

Starting URL: http://suninjuly.github.io/selects2.html

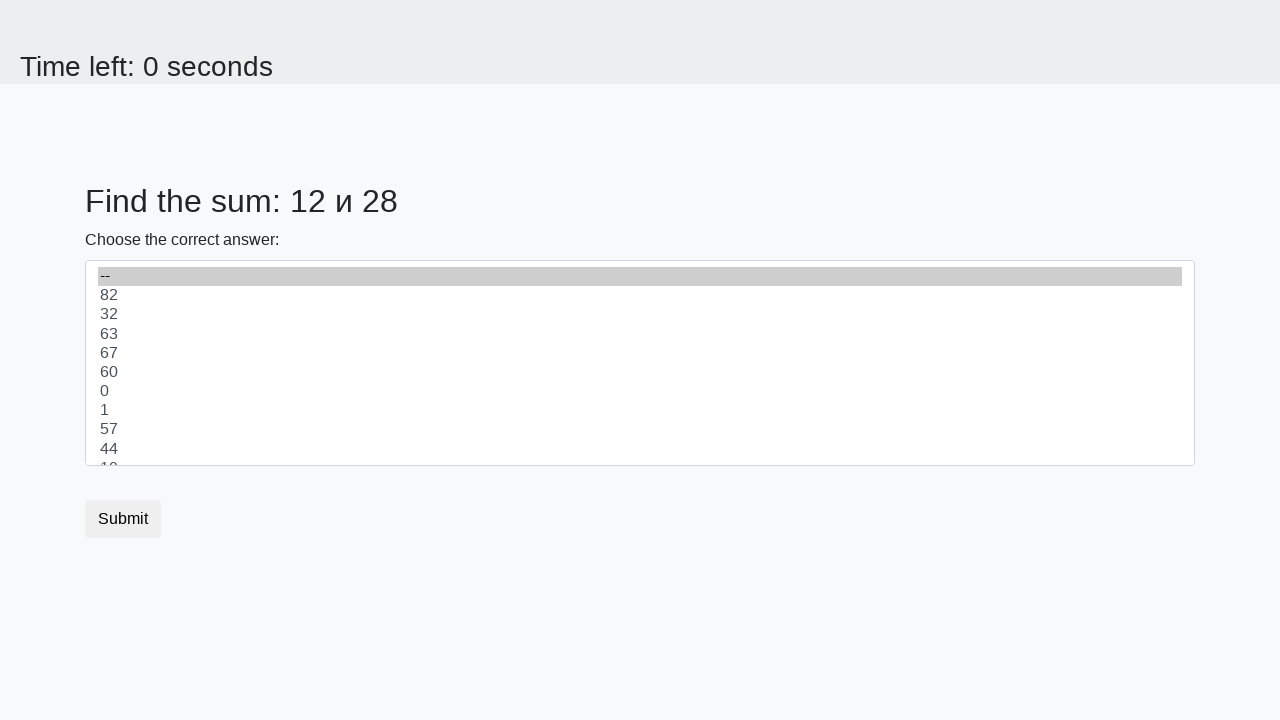

Read first number from page
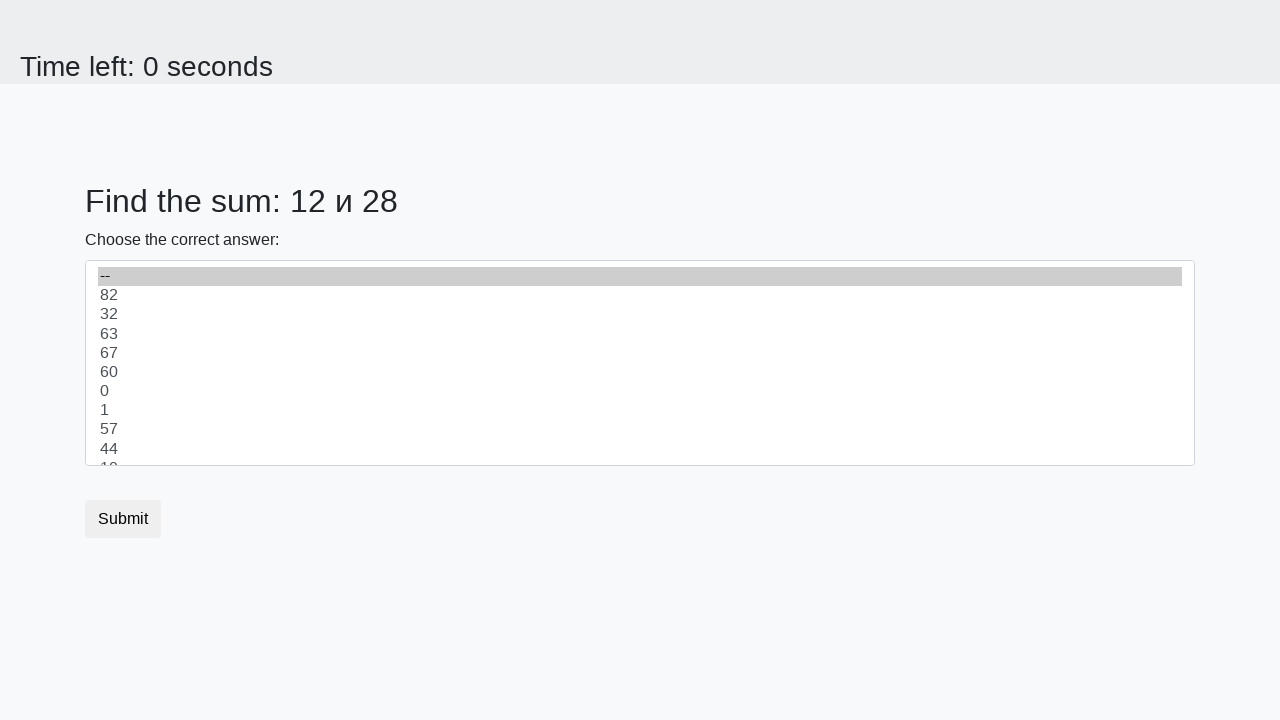

Read second number from page
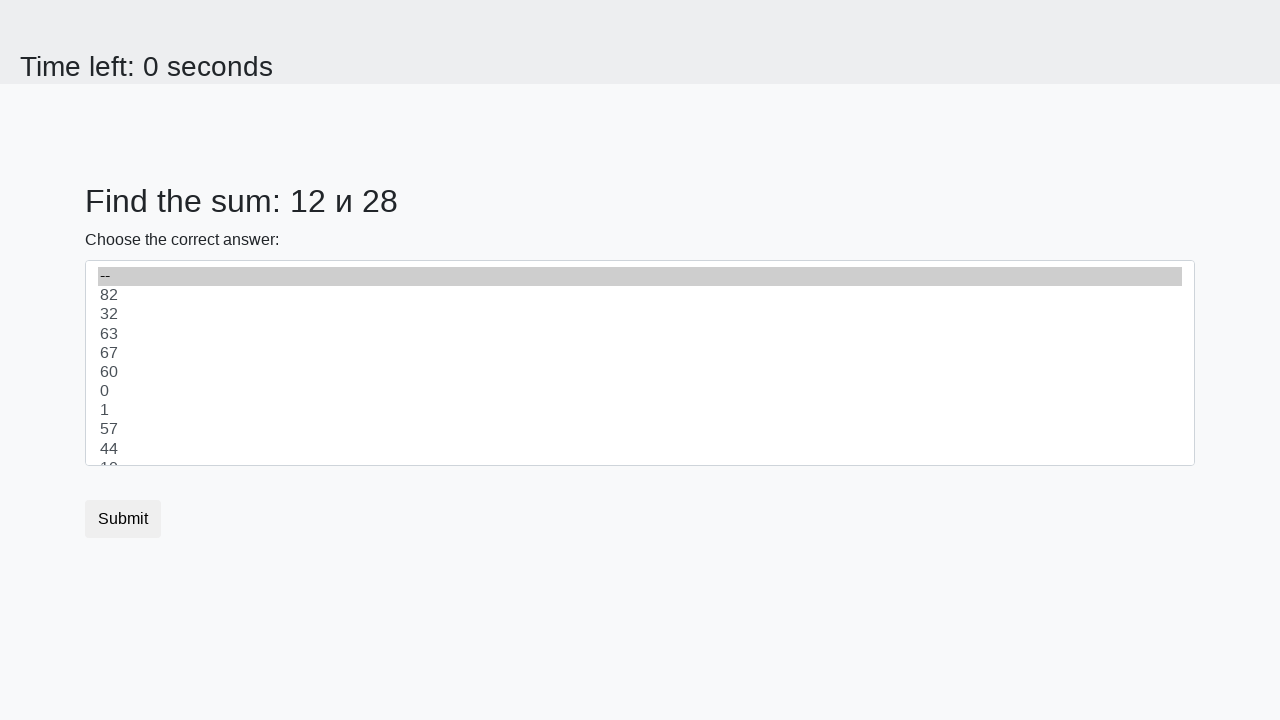

Calculated sum: 40
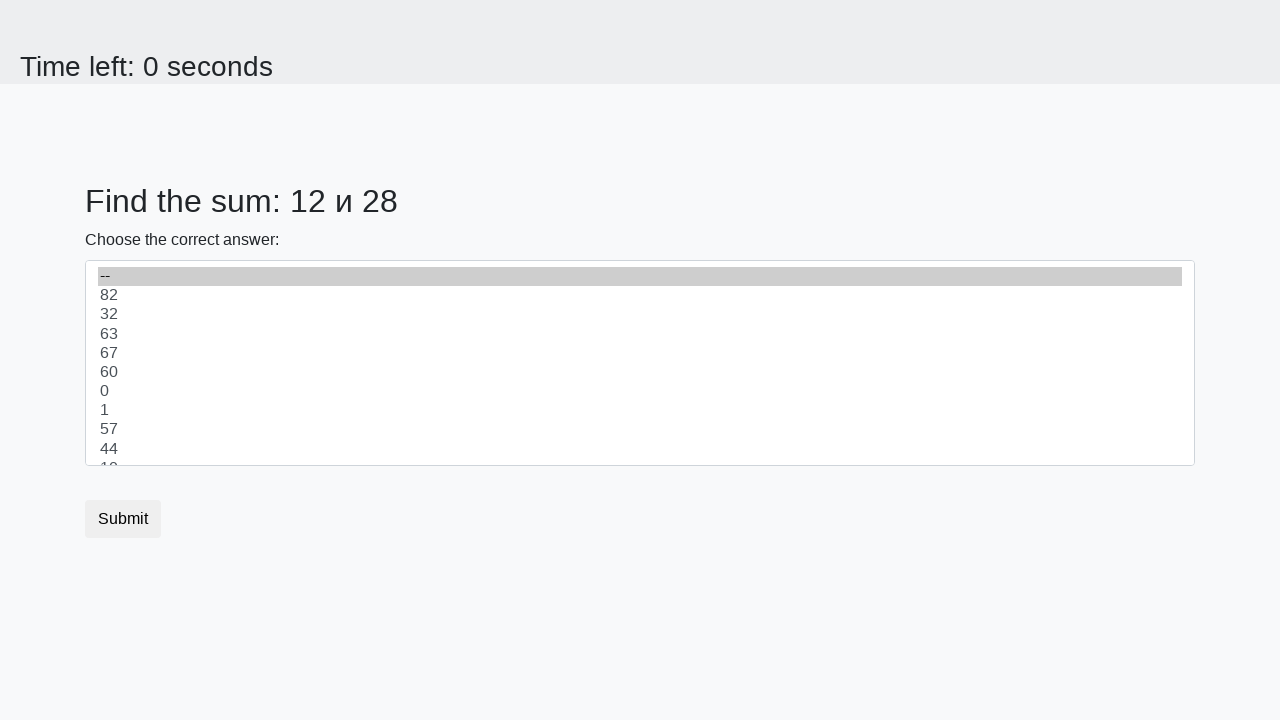

Selected sum value '40' from dropdown on #dropdown
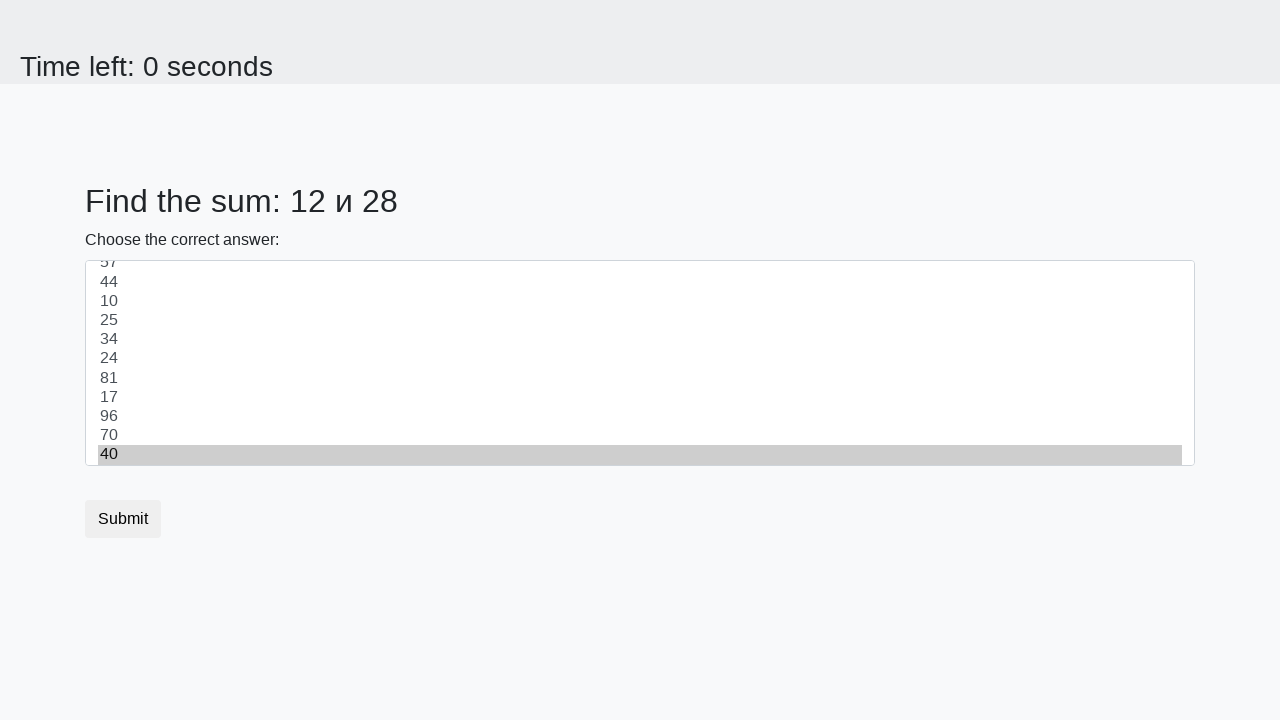

Clicked submit button at (123, 519) on [type='submit']
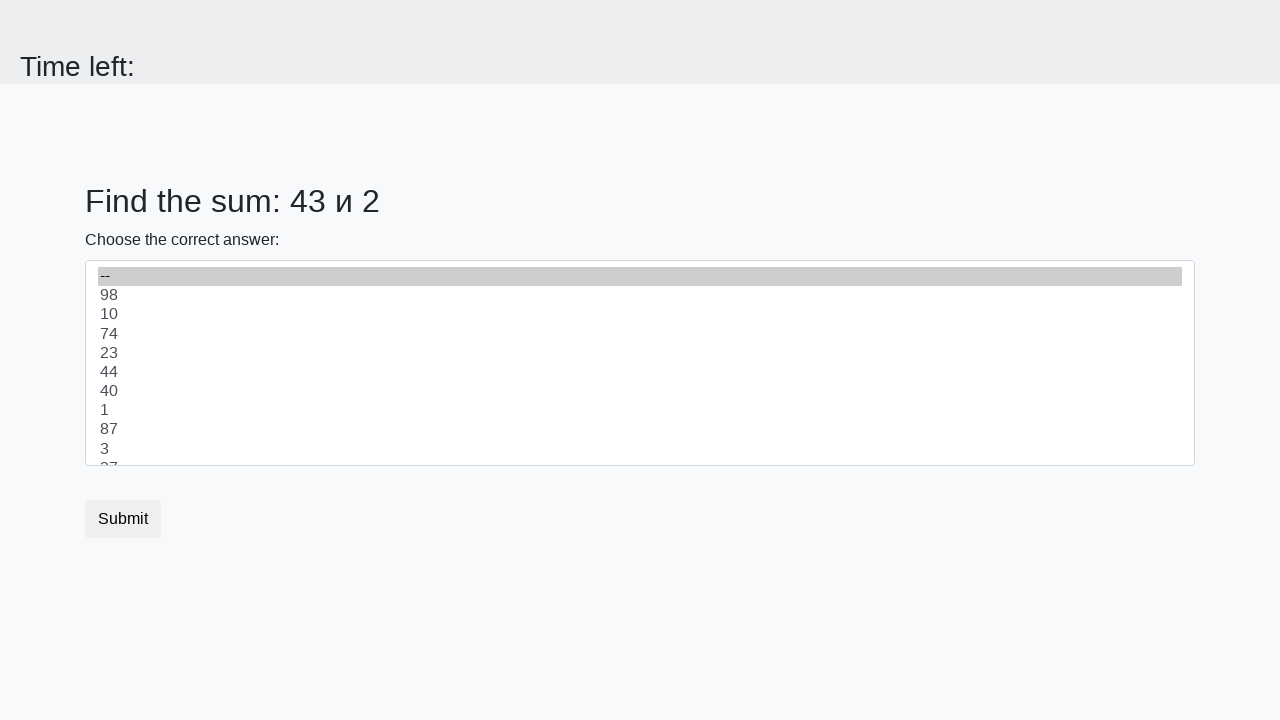

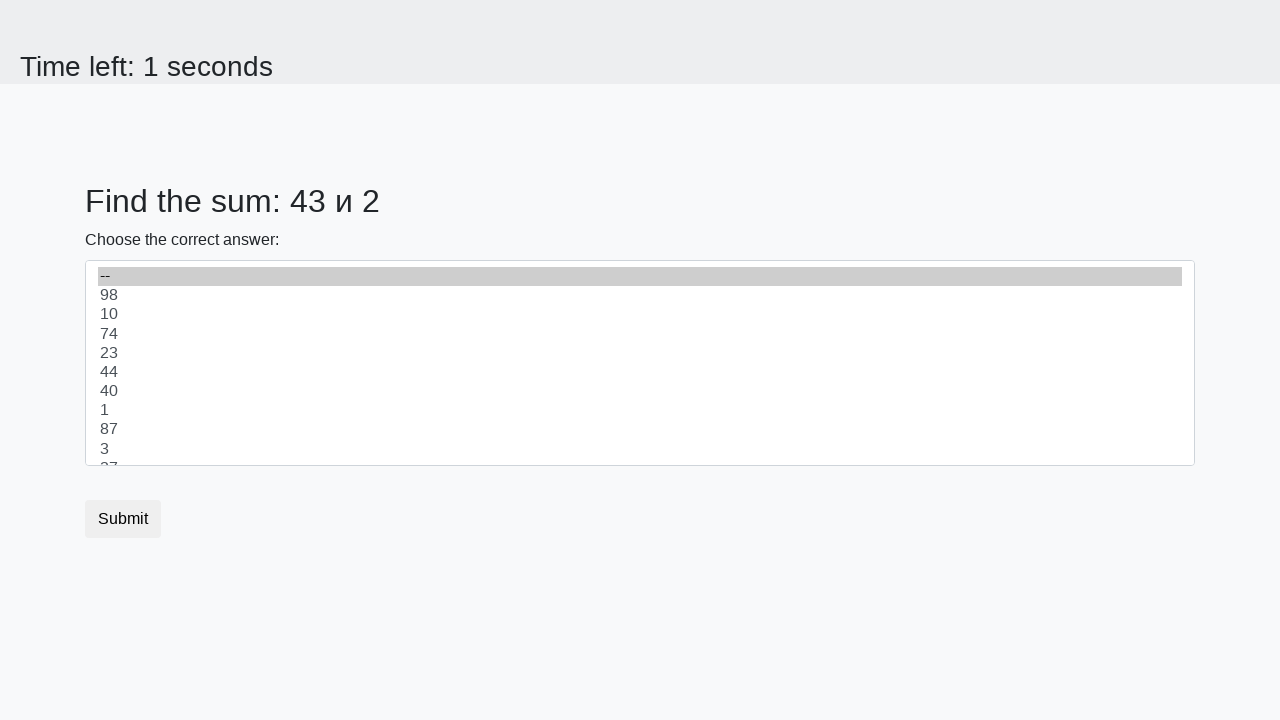